Tests a password generator form by filling in a master password and site name, then clicking generate to create a password

Starting URL: http://angel.net/~nic/passwd.current.html

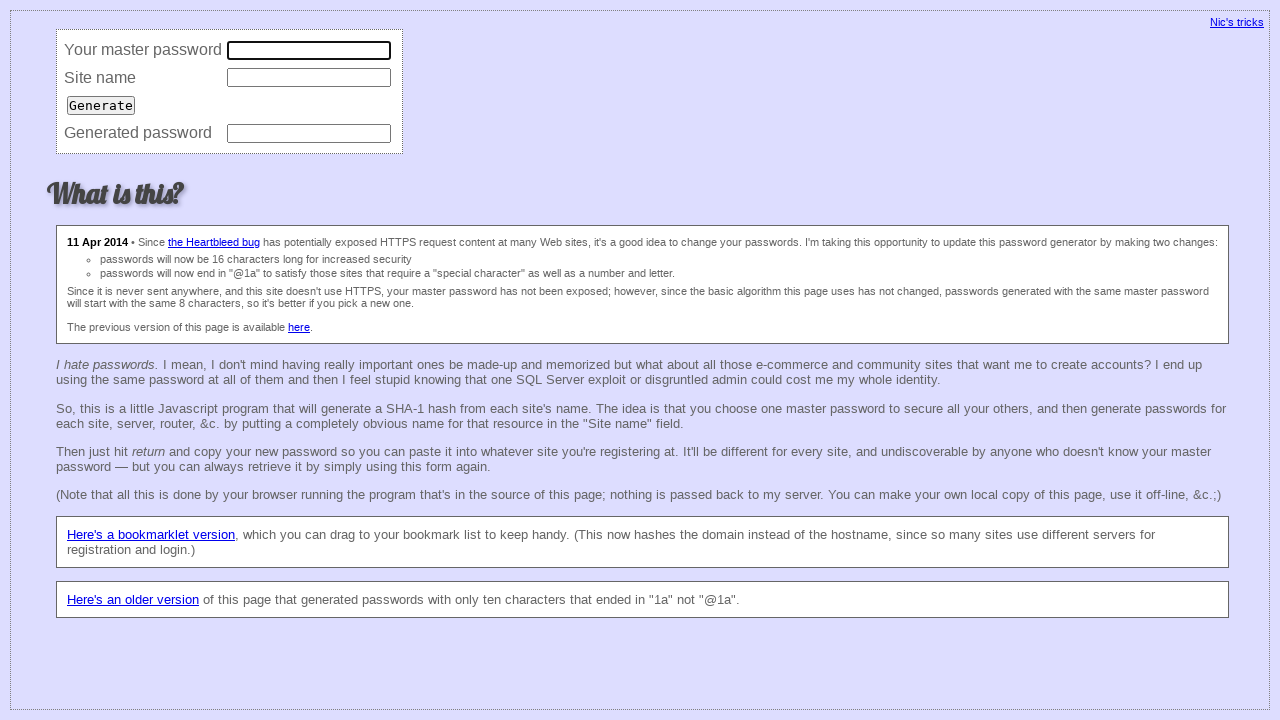

Filled master password field with 'MySecretMaster2024' on input[name='master']
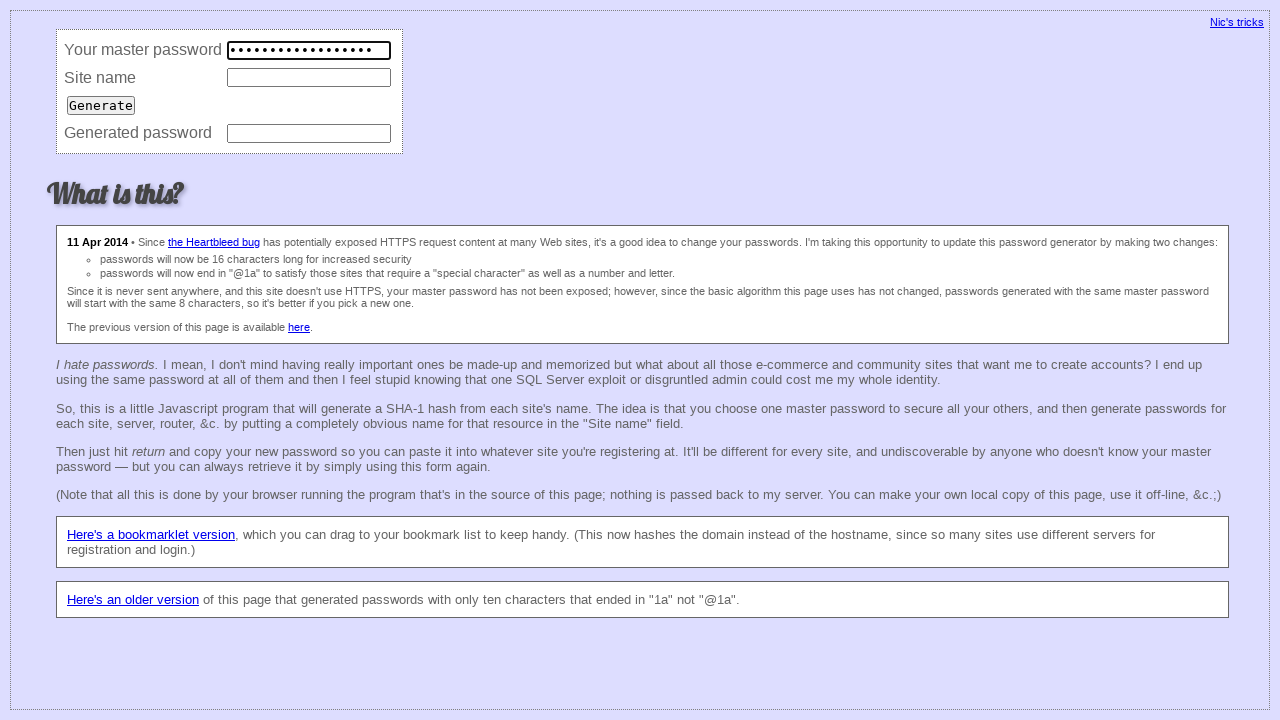

Filled site name field with 'github.com' on input[name='site']
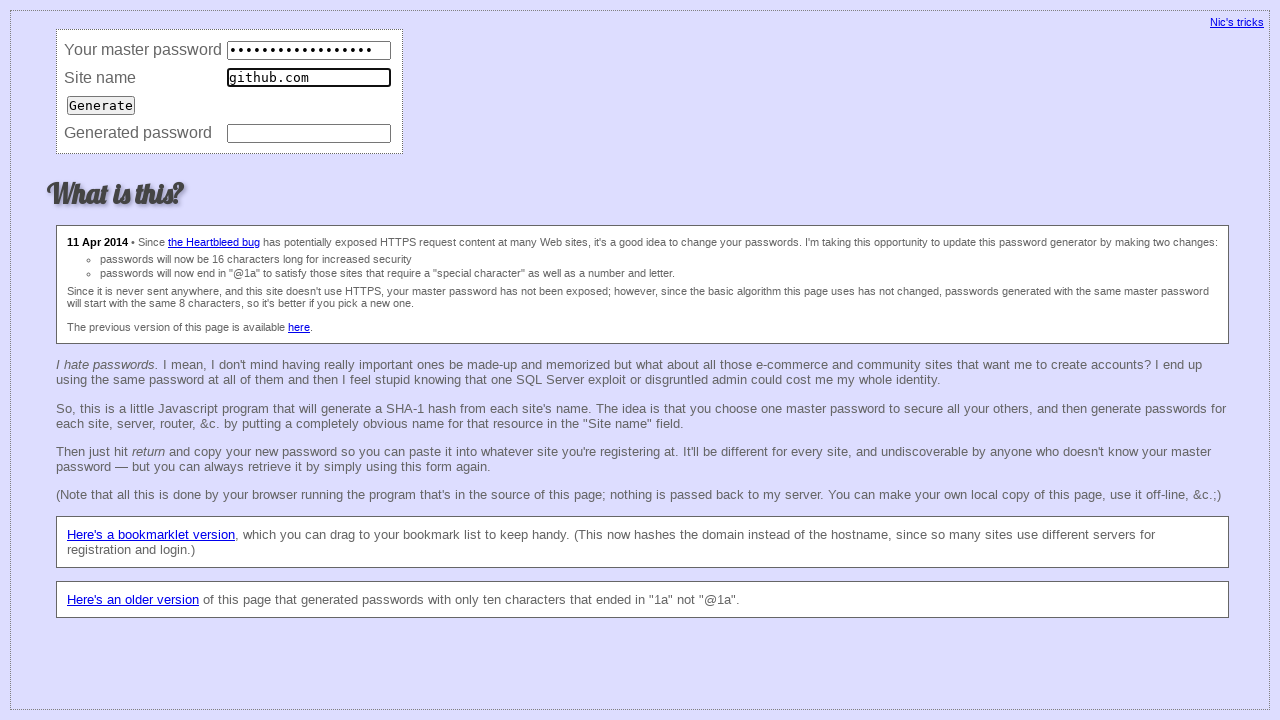

Clicked generate button to create password at (101, 105) on input[type='submit']
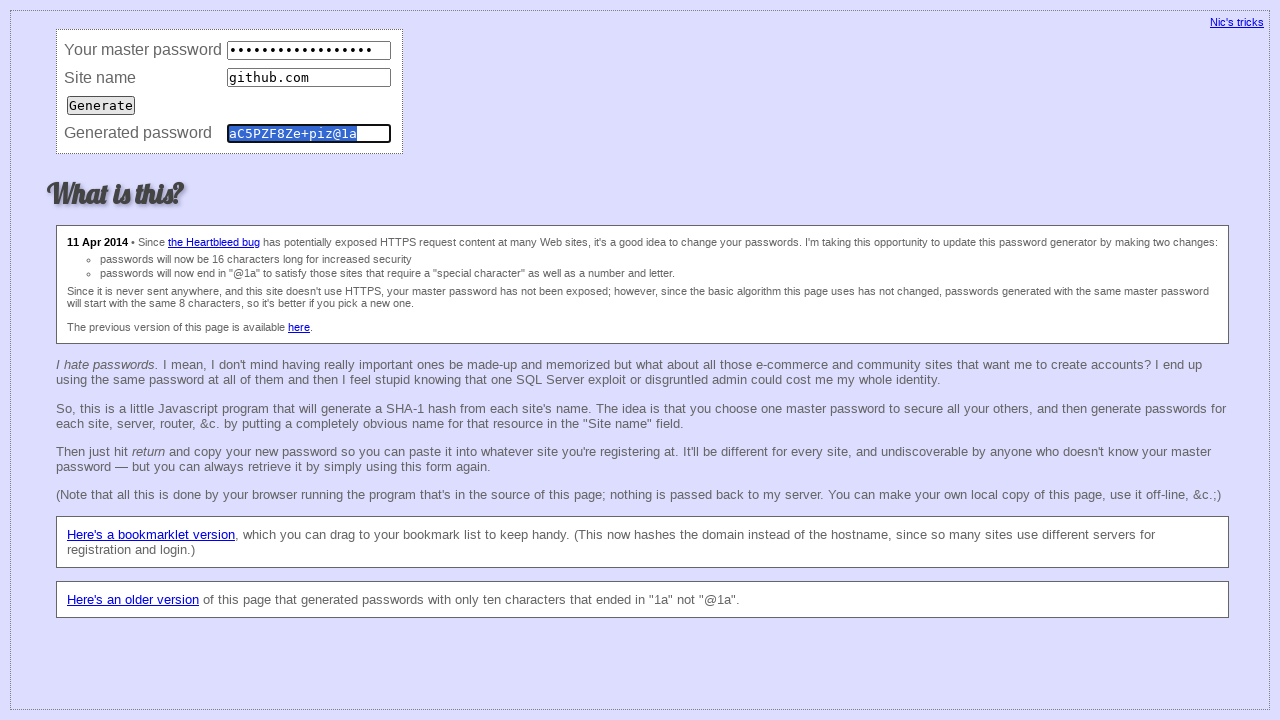

Password field appeared after generation
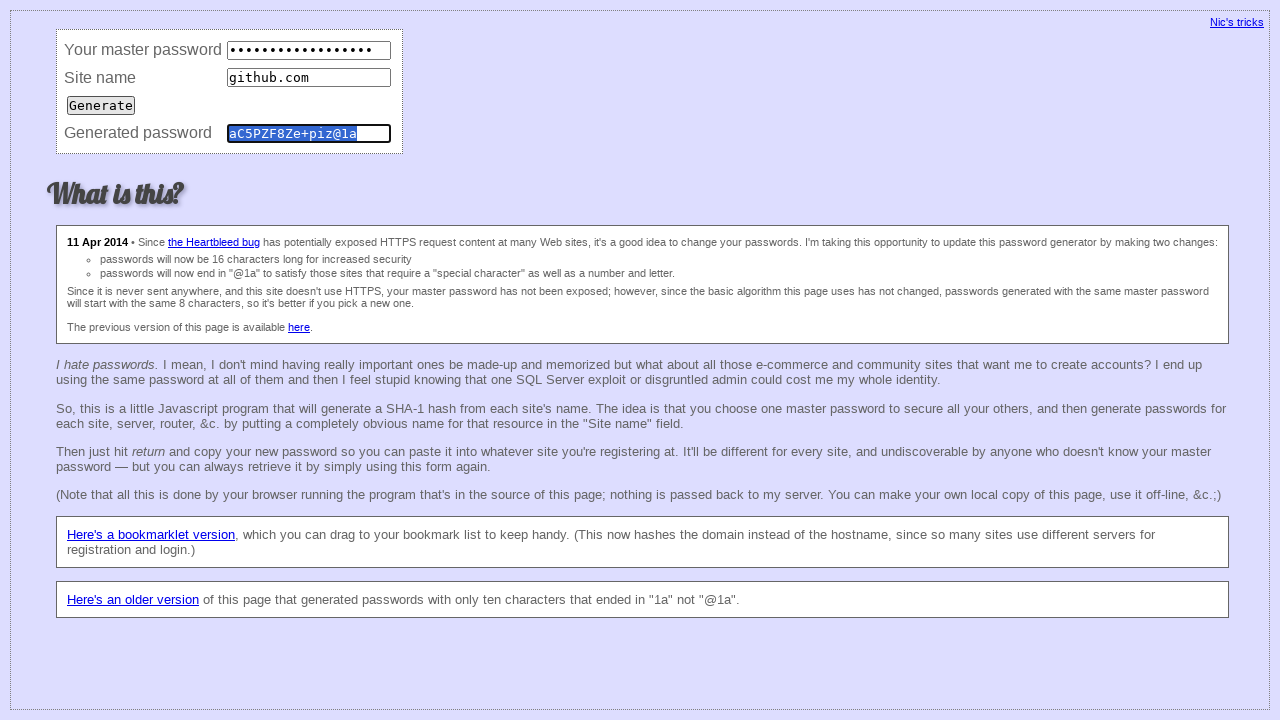

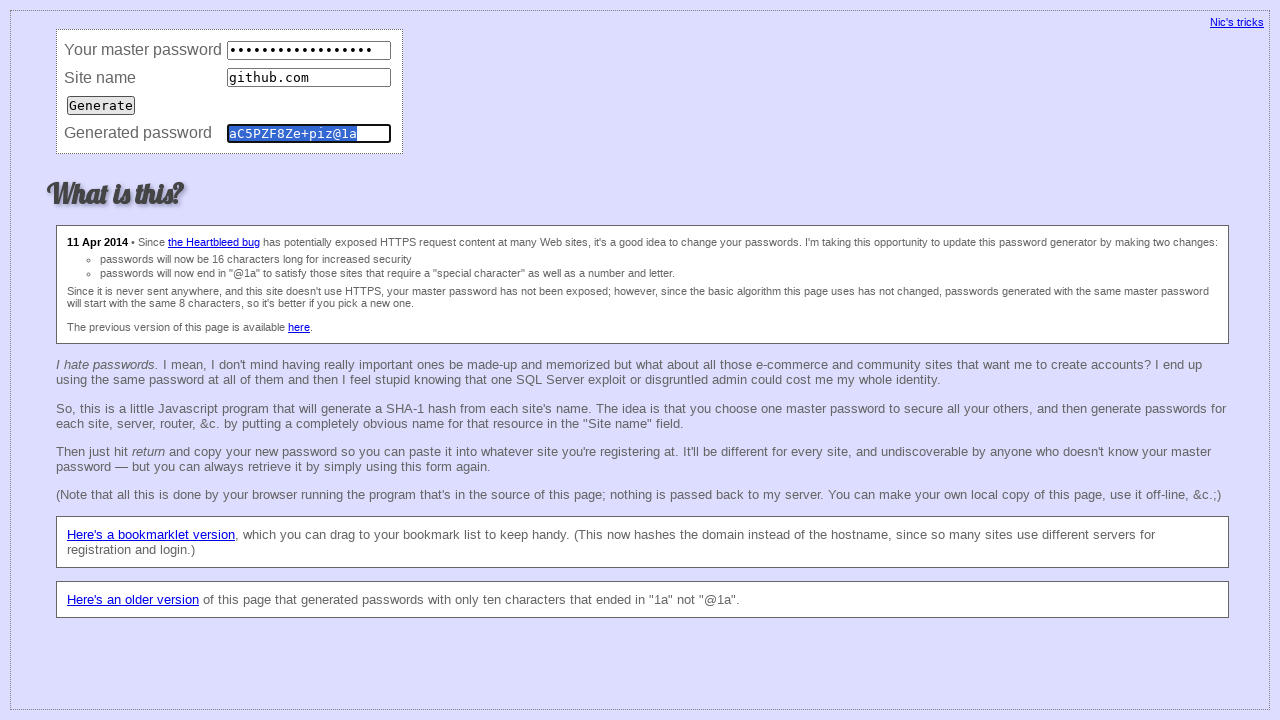